Tests that new todo items are appended to the bottom of the list and counter shows correct count

Starting URL: https://demo.playwright.dev/todomvc

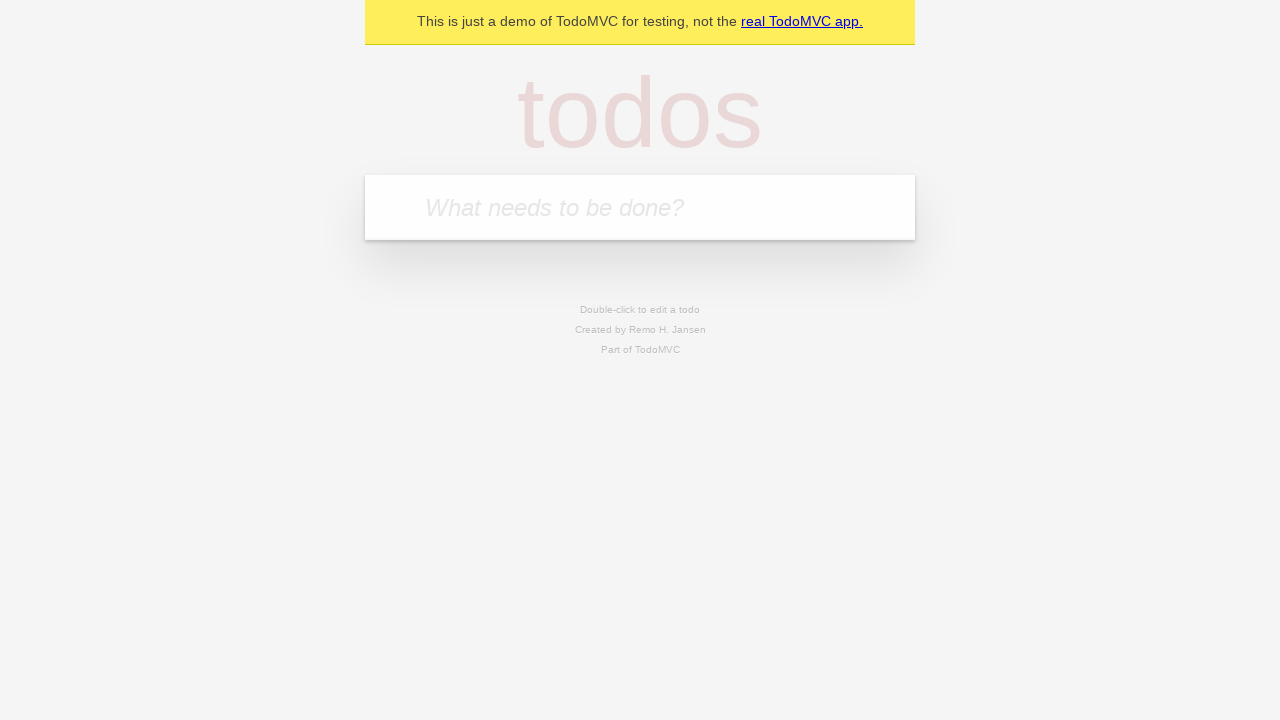

Filled input field with first todo item 'buy some cheese' on internal:attr=[placeholder="What needs to be done?"i]
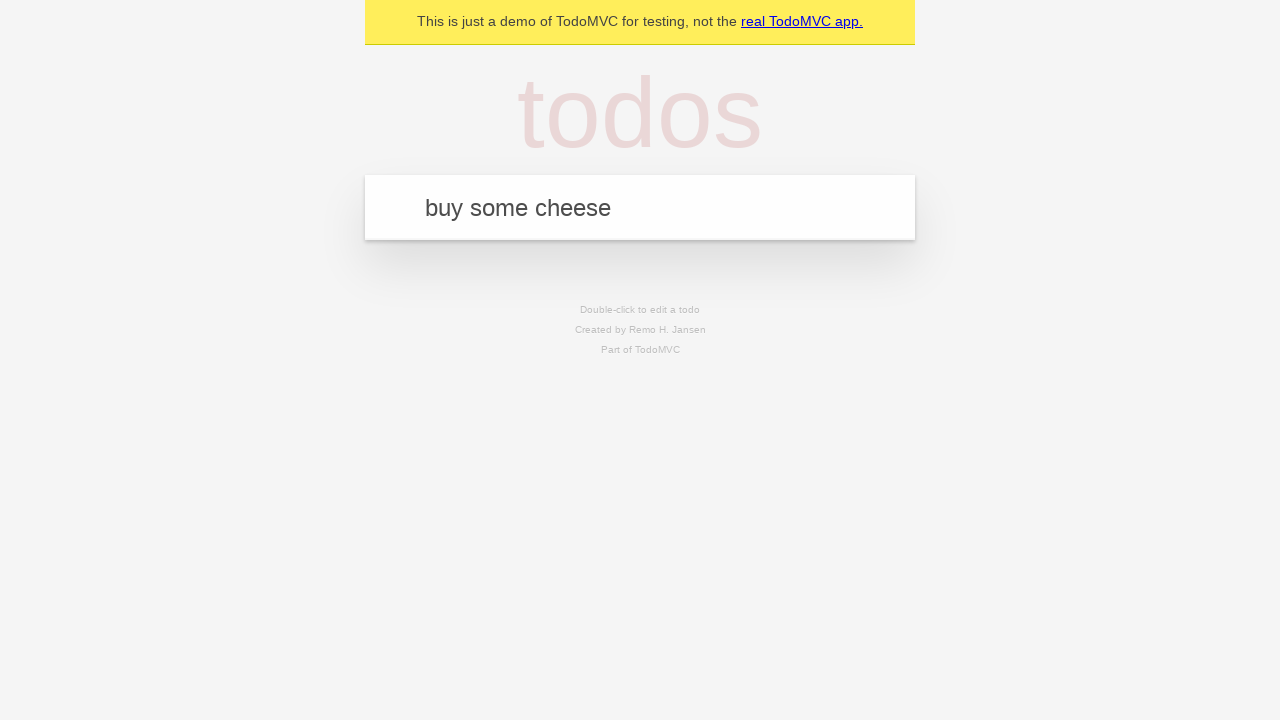

Pressed Enter to add first todo item to the list on internal:attr=[placeholder="What needs to be done?"i]
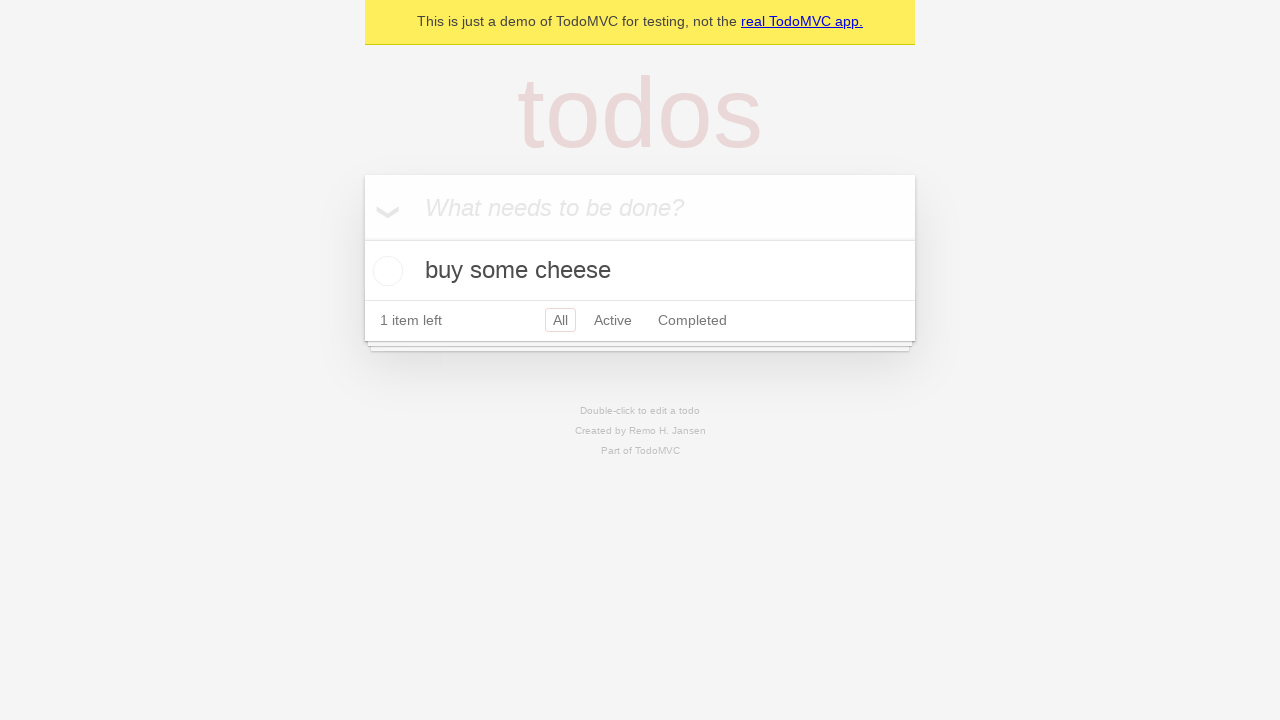

Filled input field with second todo item 'feed the cat' on internal:attr=[placeholder="What needs to be done?"i]
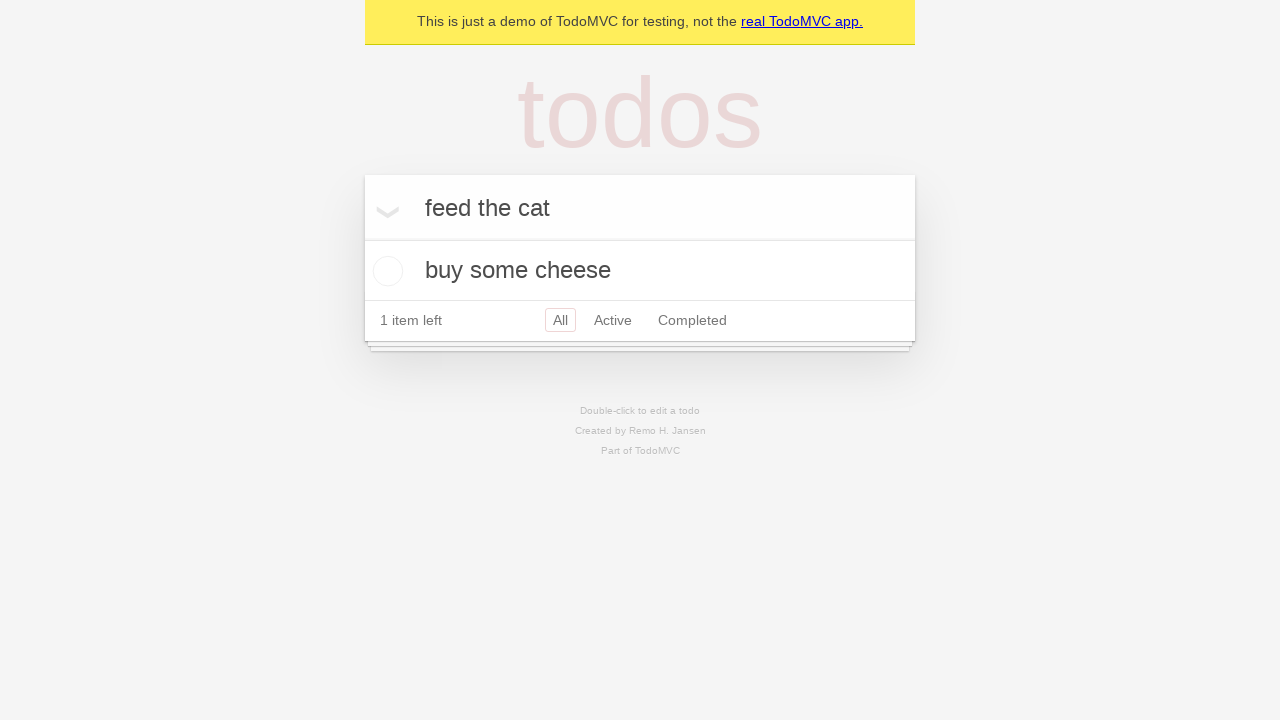

Pressed Enter to add second todo item to the list on internal:attr=[placeholder="What needs to be done?"i]
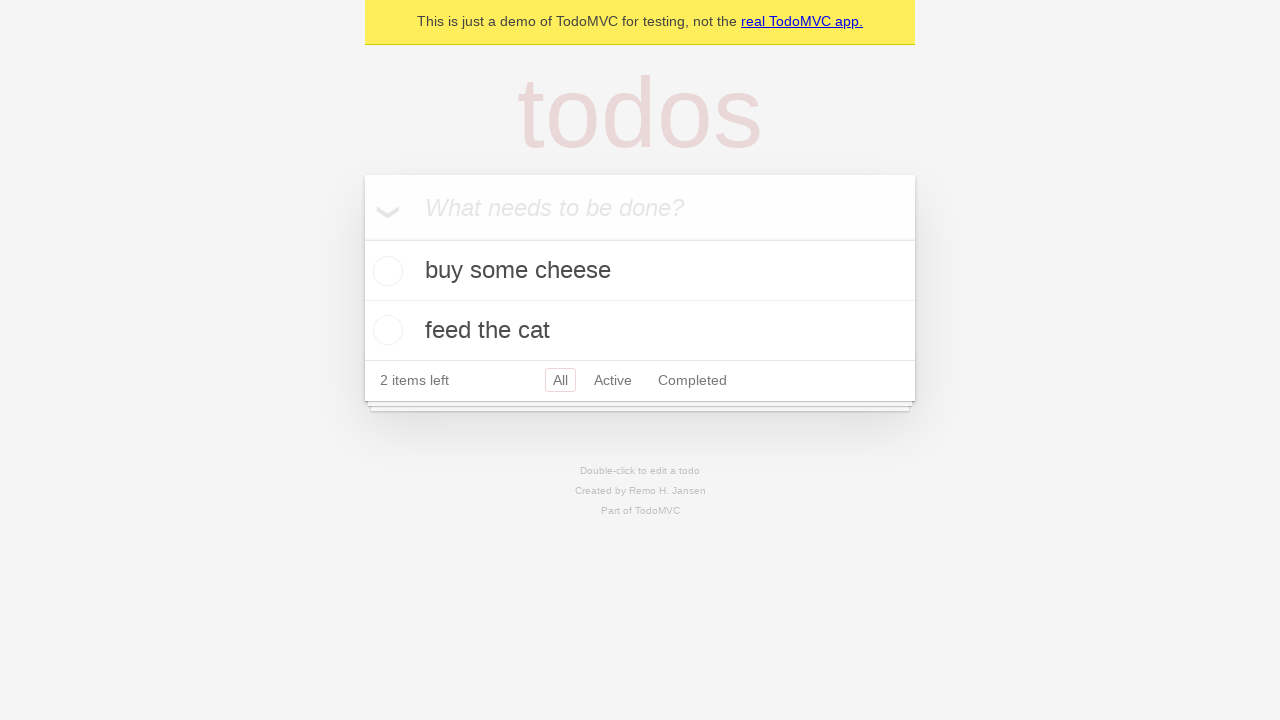

Filled input field with third todo item 'book a doctors appointment' on internal:attr=[placeholder="What needs to be done?"i]
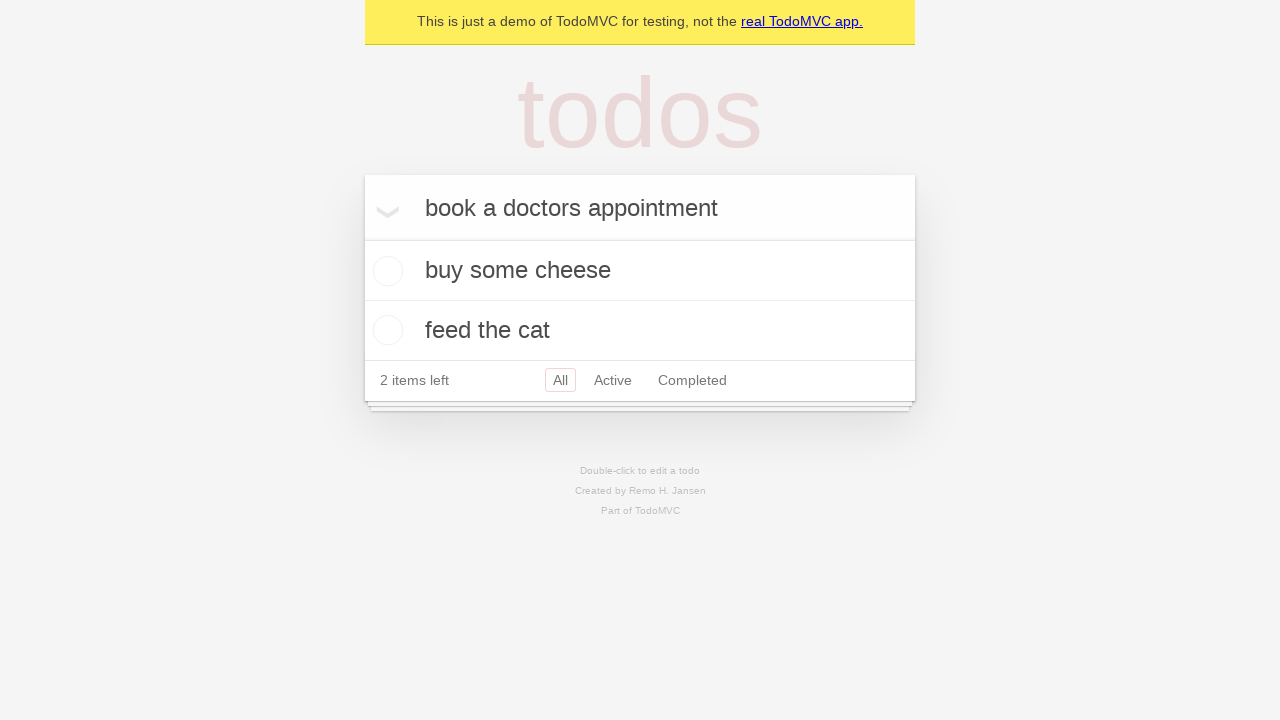

Pressed Enter to add third todo item to the list on internal:attr=[placeholder="What needs to be done?"i]
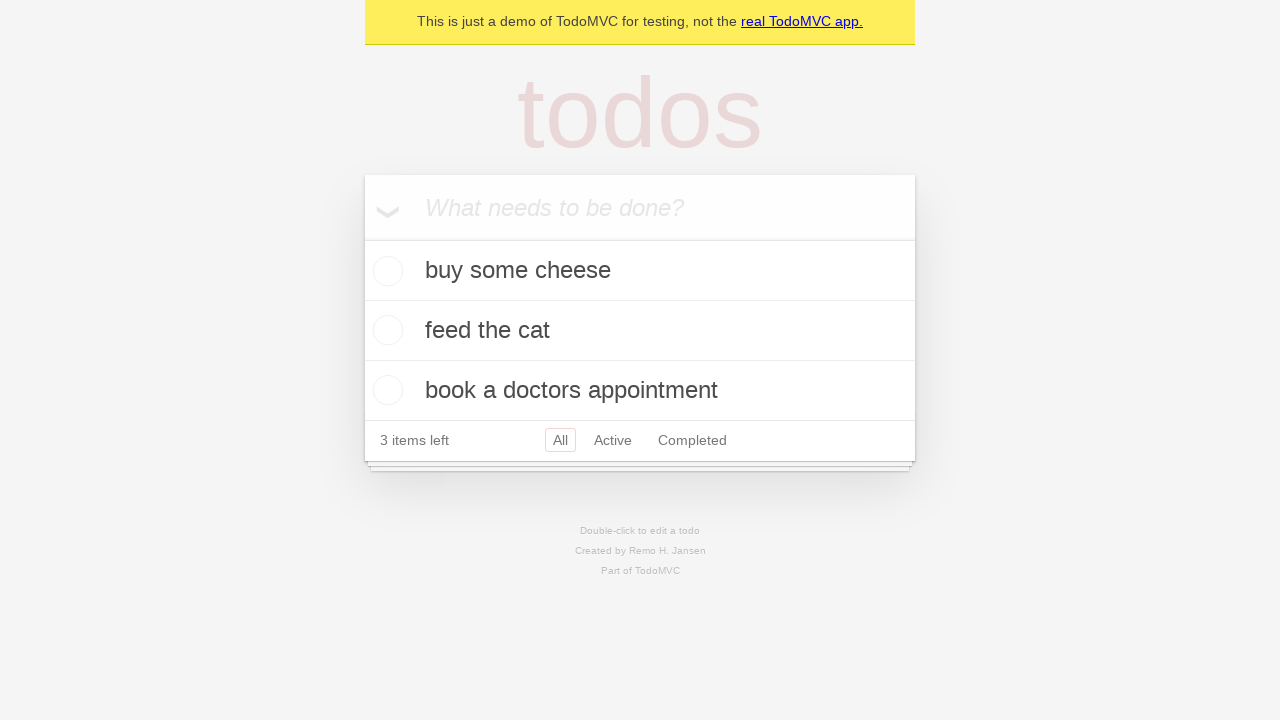

Todo counter element loaded and verified all items appended to bottom of list
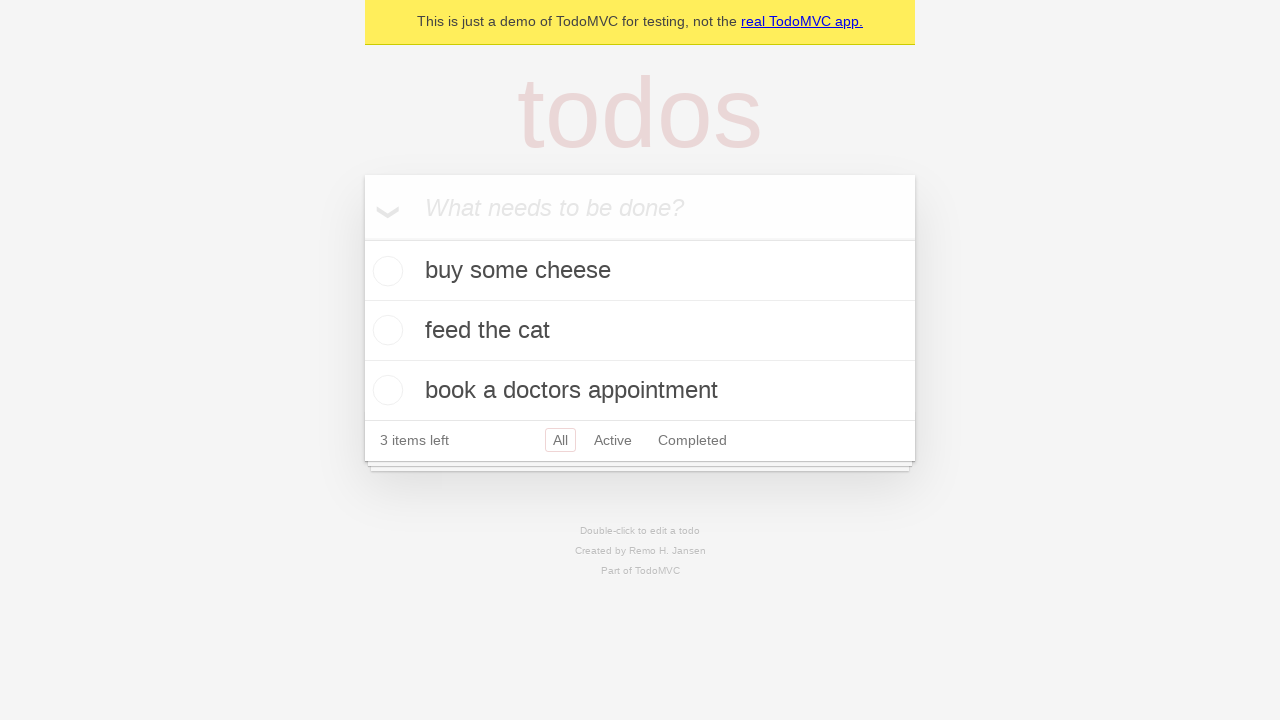

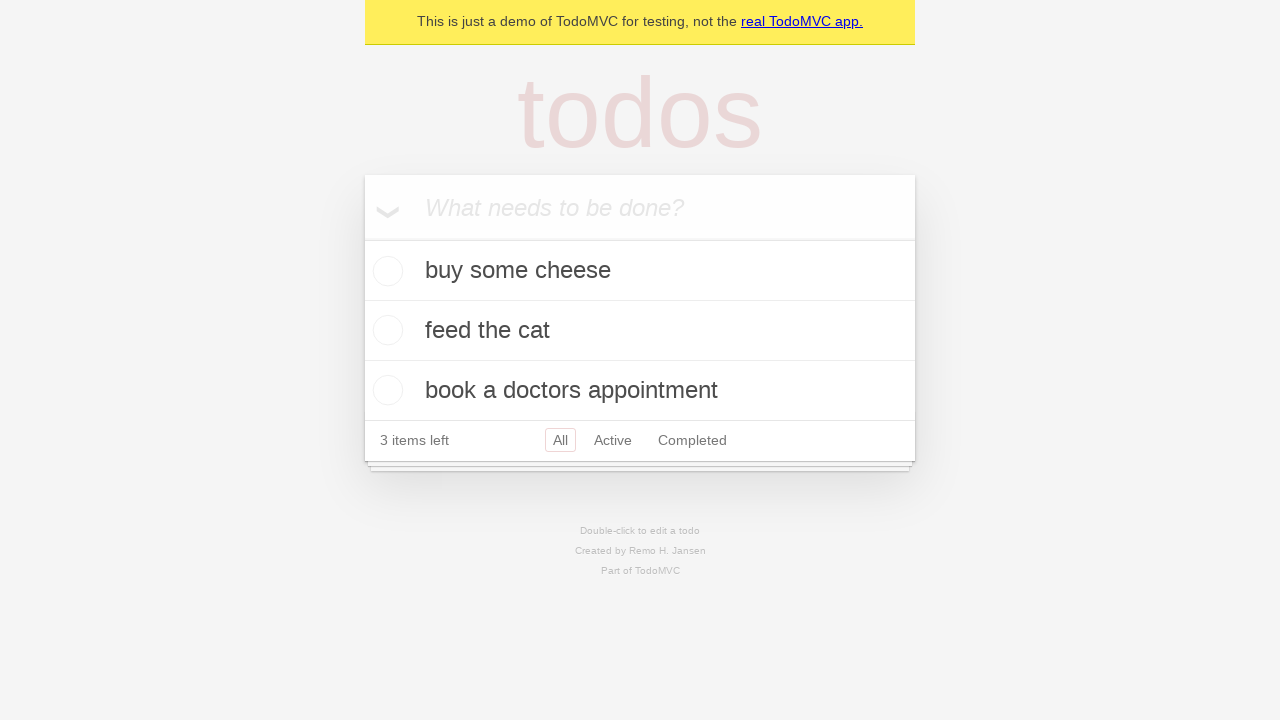